Navigates to JPL Space images page and clicks the full image button to view the featured image

Starting URL: https://data-class-jpl-space.s3.amazonaws.com/JPL_Space/index.html

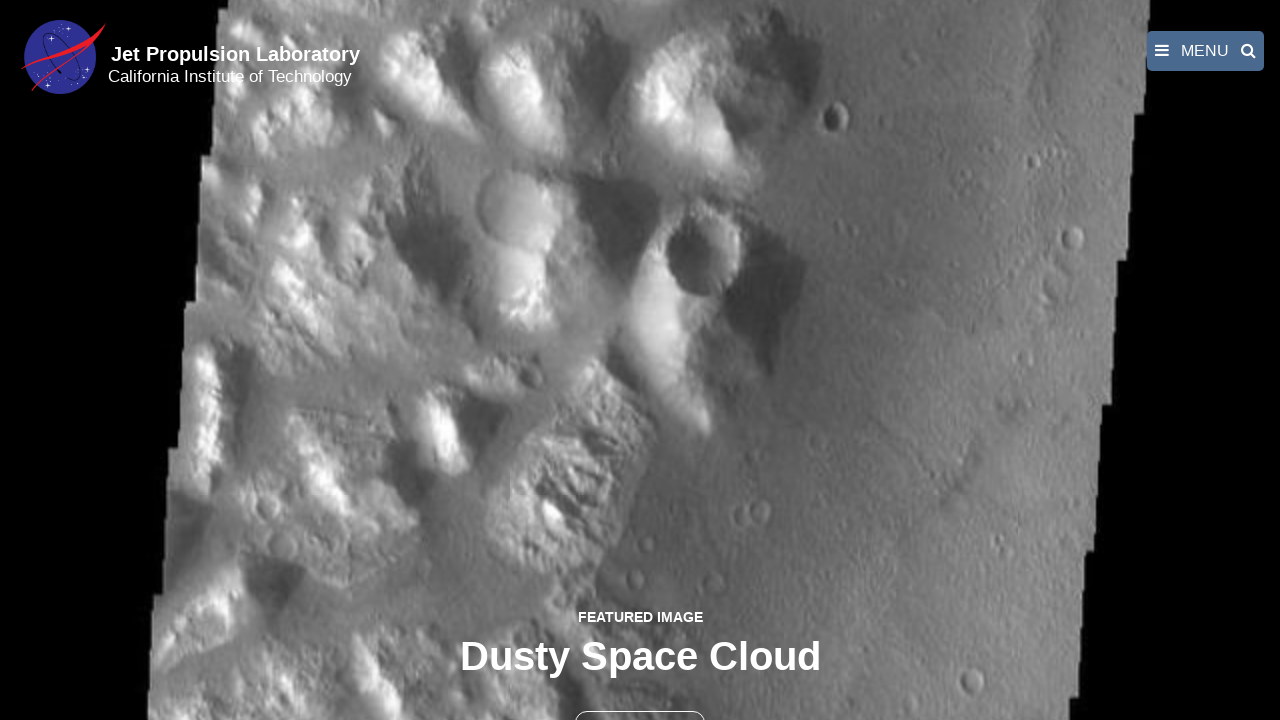

Navigated to JPL Space images page
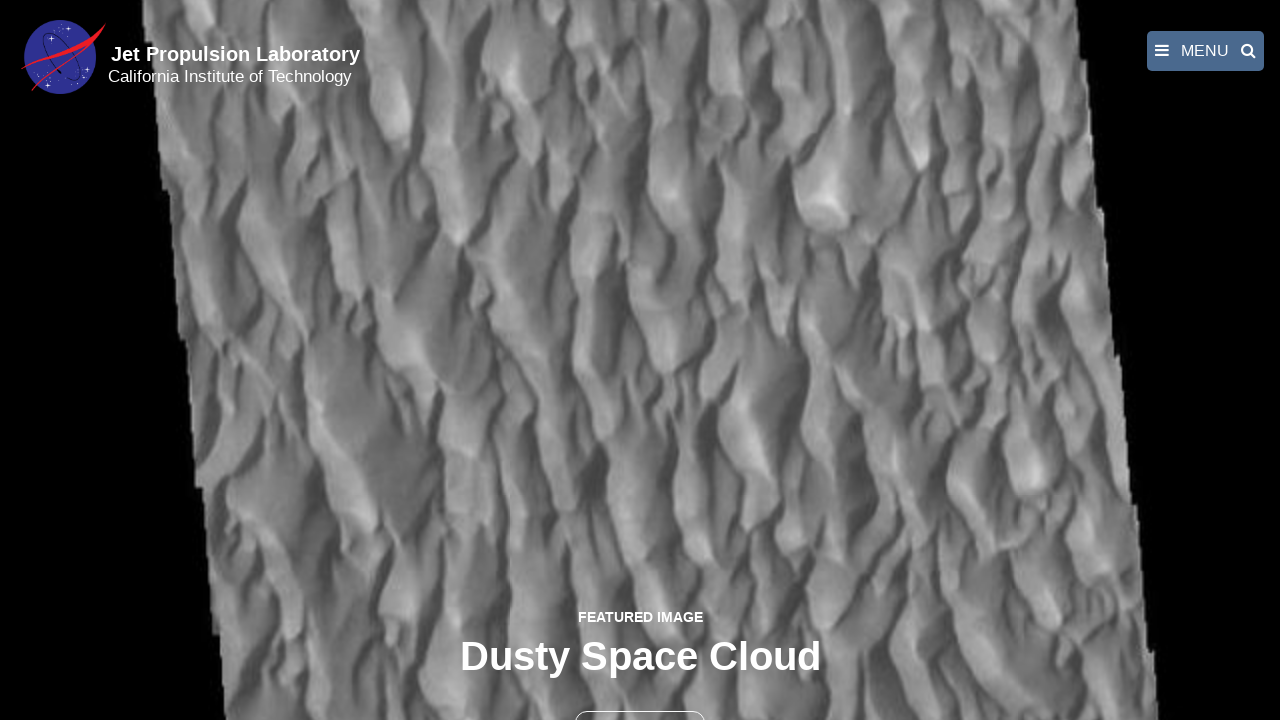

Clicked the full image button to view featured image at (640, 699) on button >> nth=1
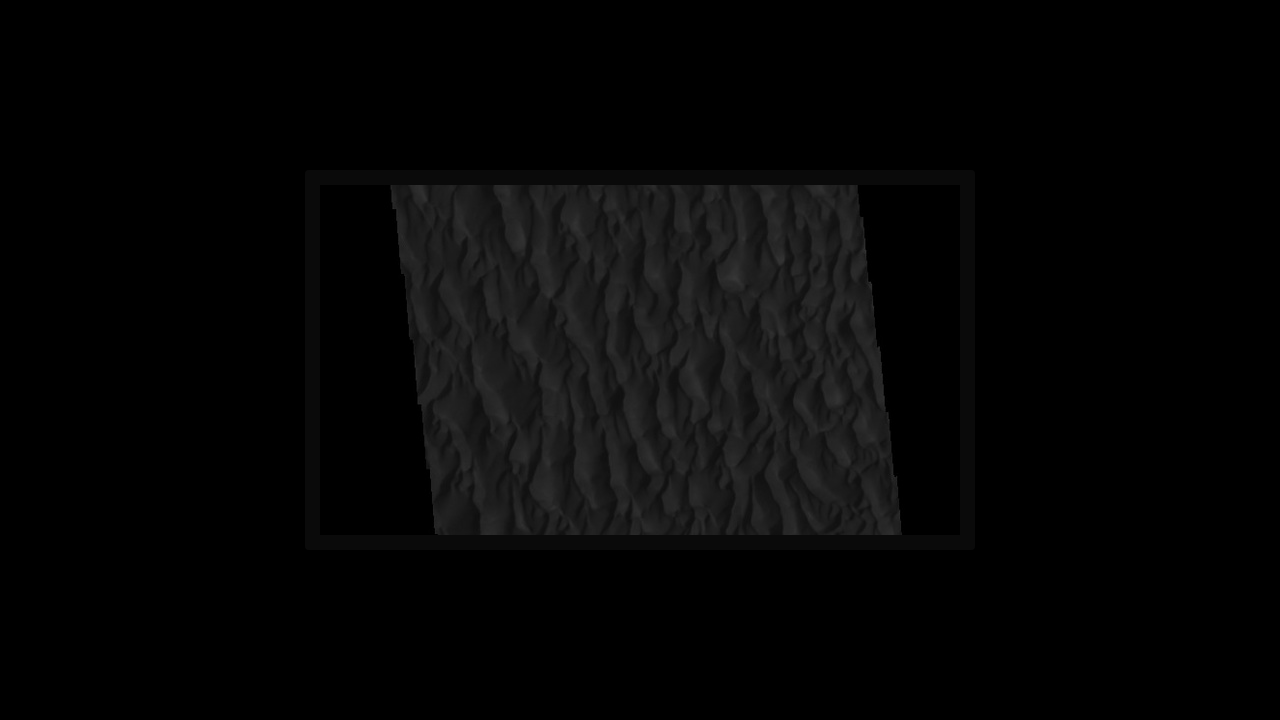

Full-size featured image loaded and visible
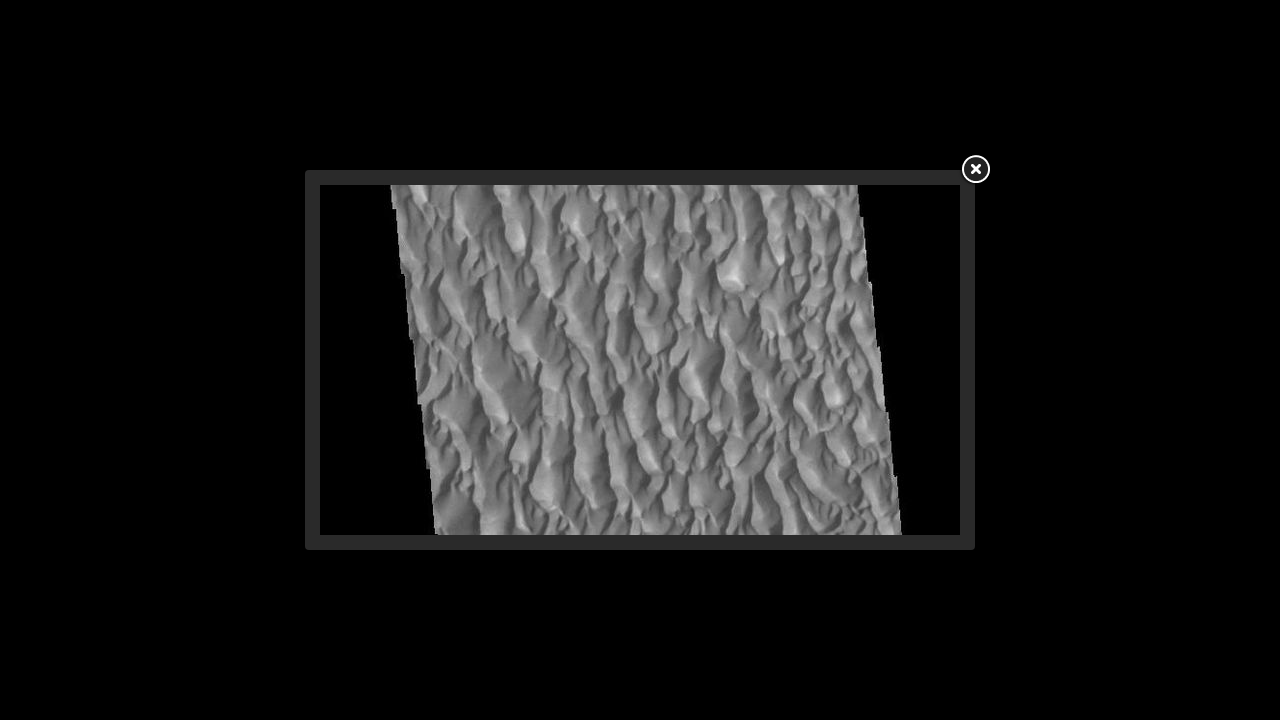

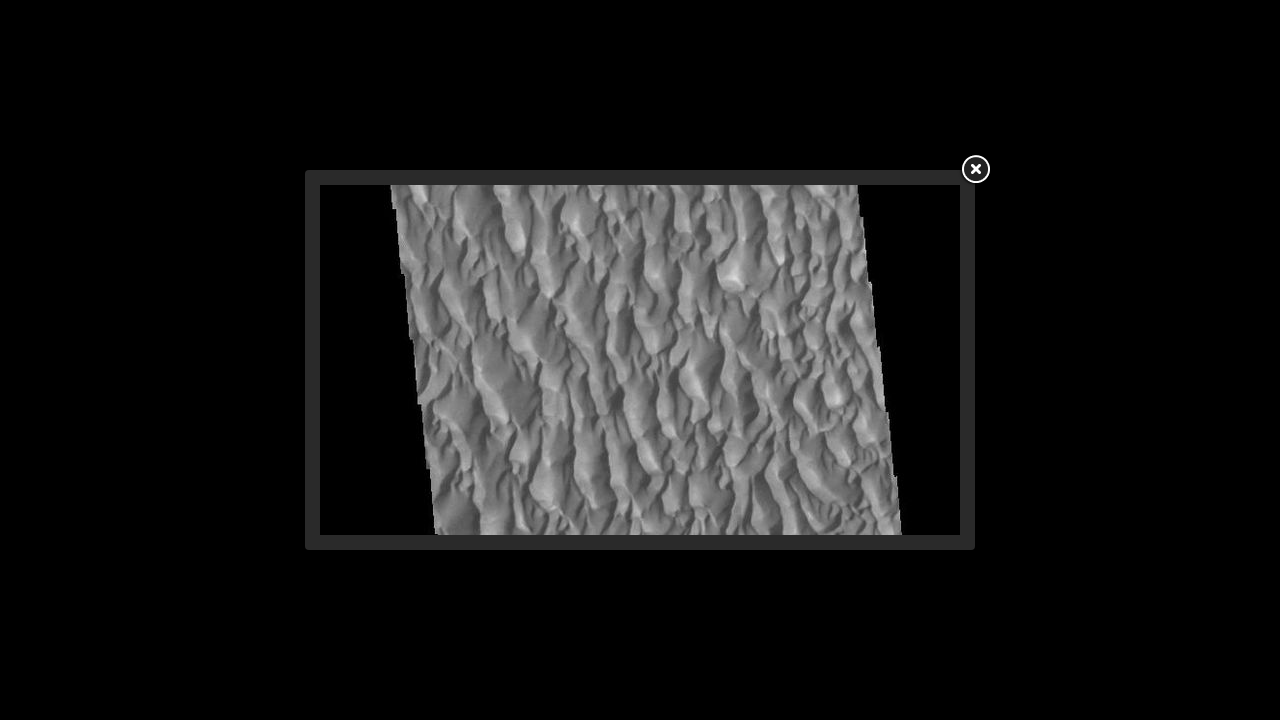